Tests search functionality by entering a search term that yields results and verifies at least one result section is displayed

Starting URL: https://playwright.dev

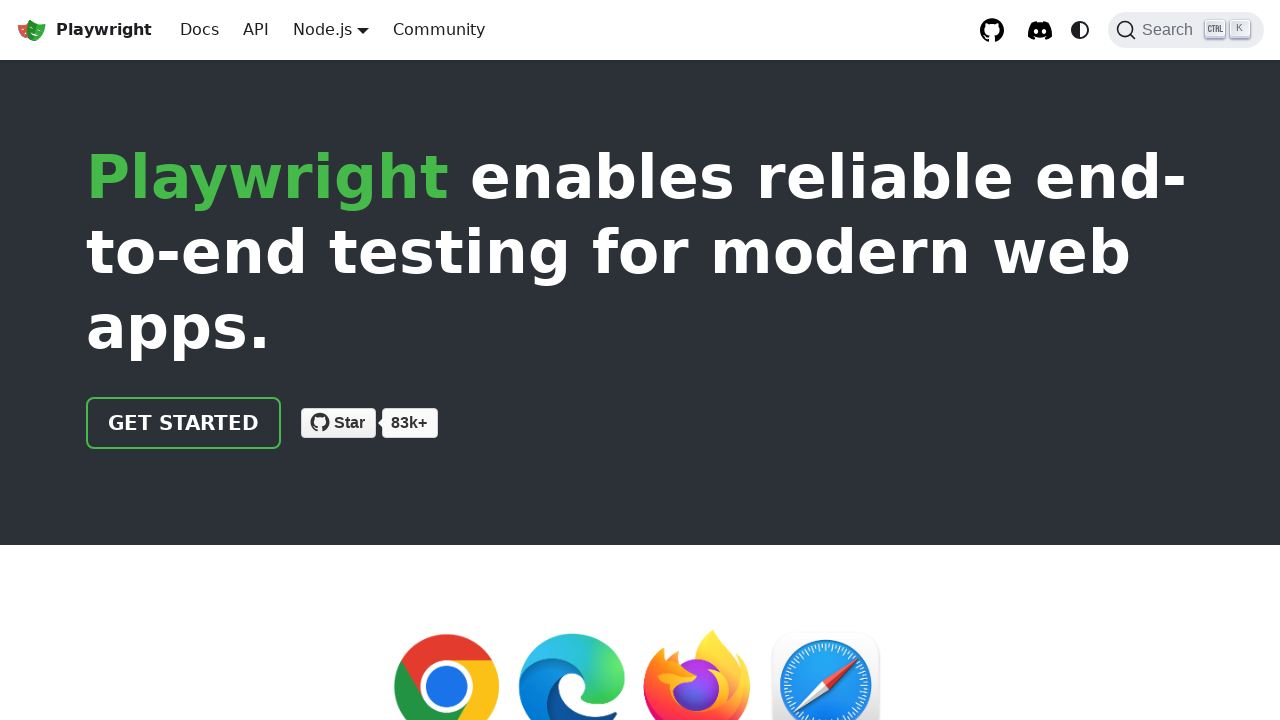

Clicked Search button to open search modal at (1186, 30) on internal:role=button[name="Search"i]
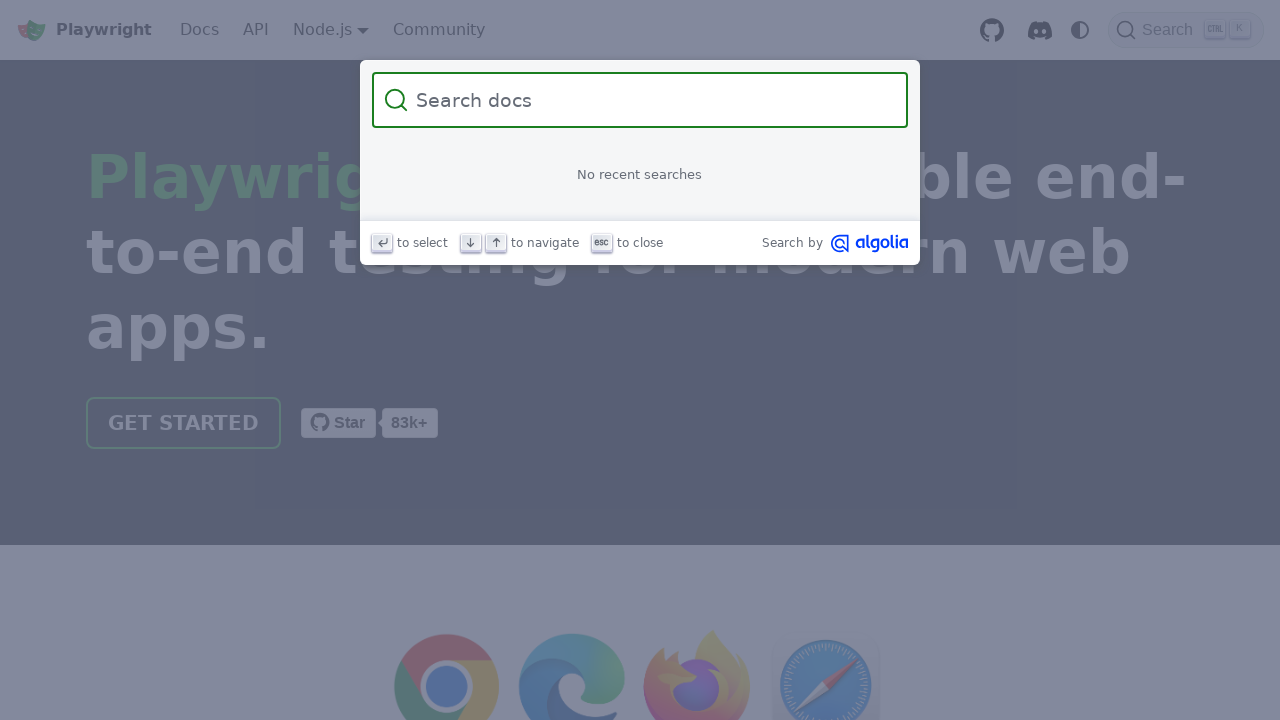

Clicked on search input field at (652, 100) on internal:attr=[placeholder="Search docs"i]
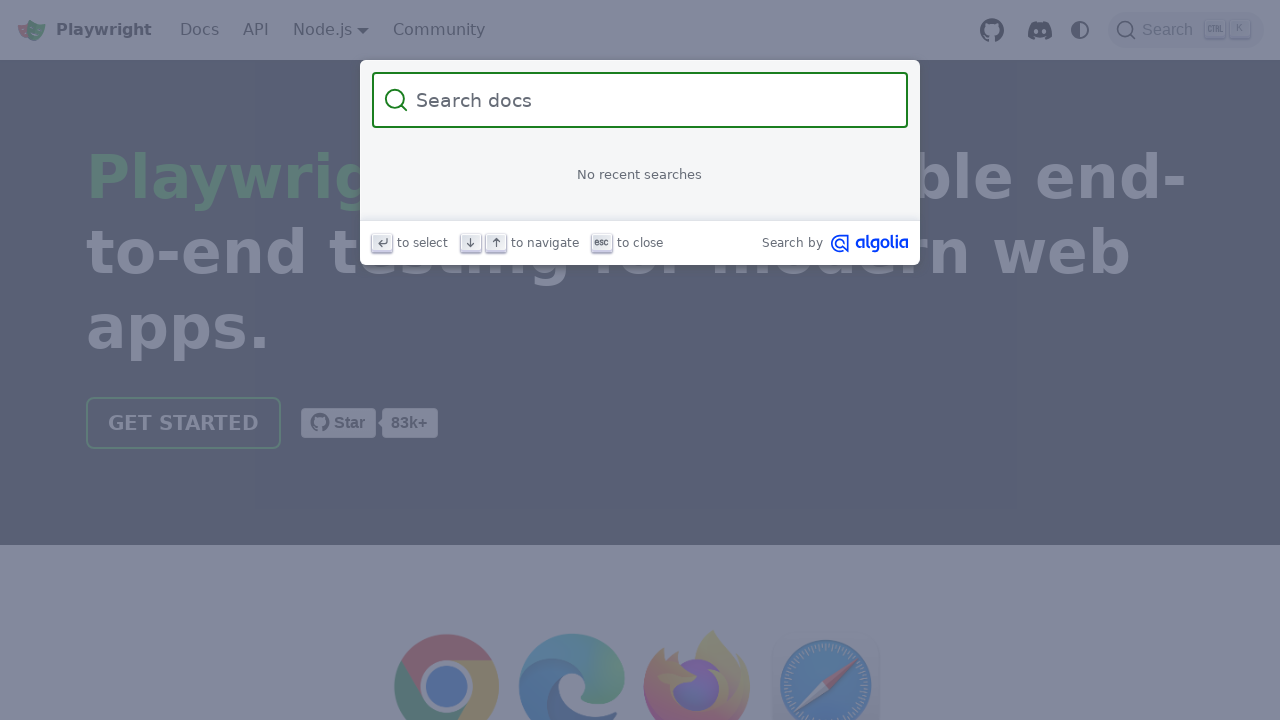

Filled search field with 'havetext' on internal:attr=[placeholder="Search docs"i]
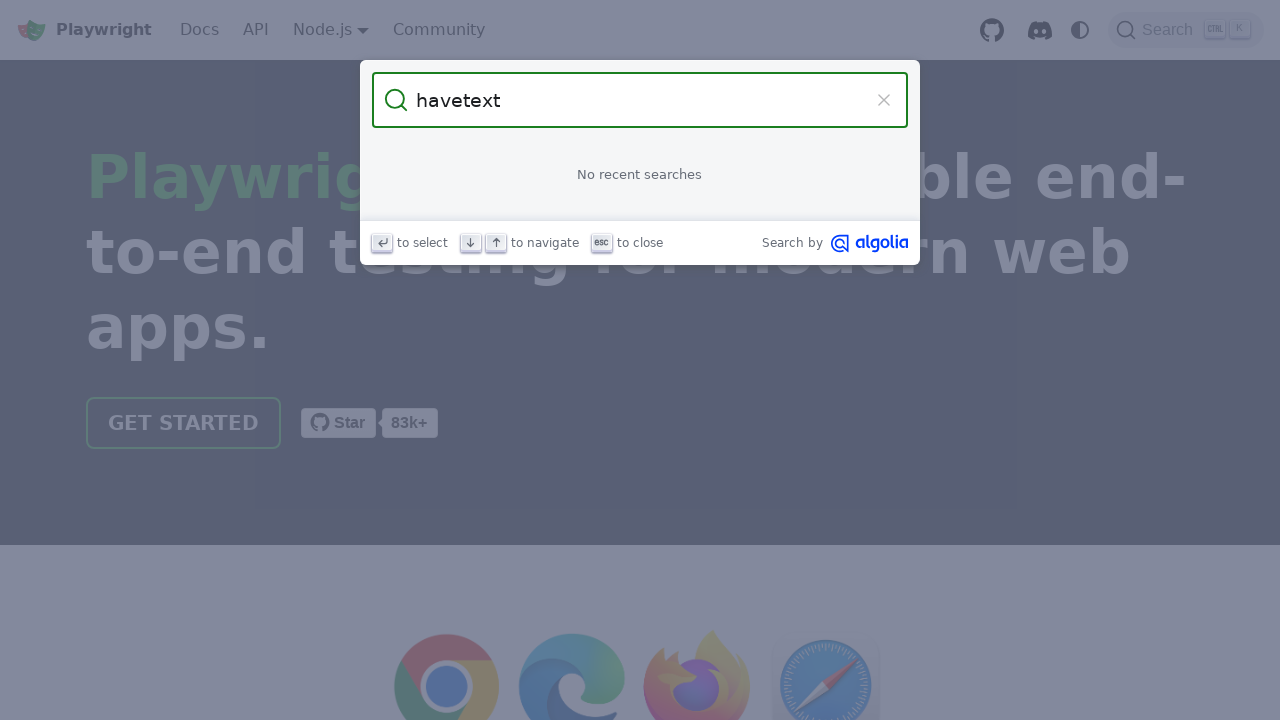

Search results section loaded successfully
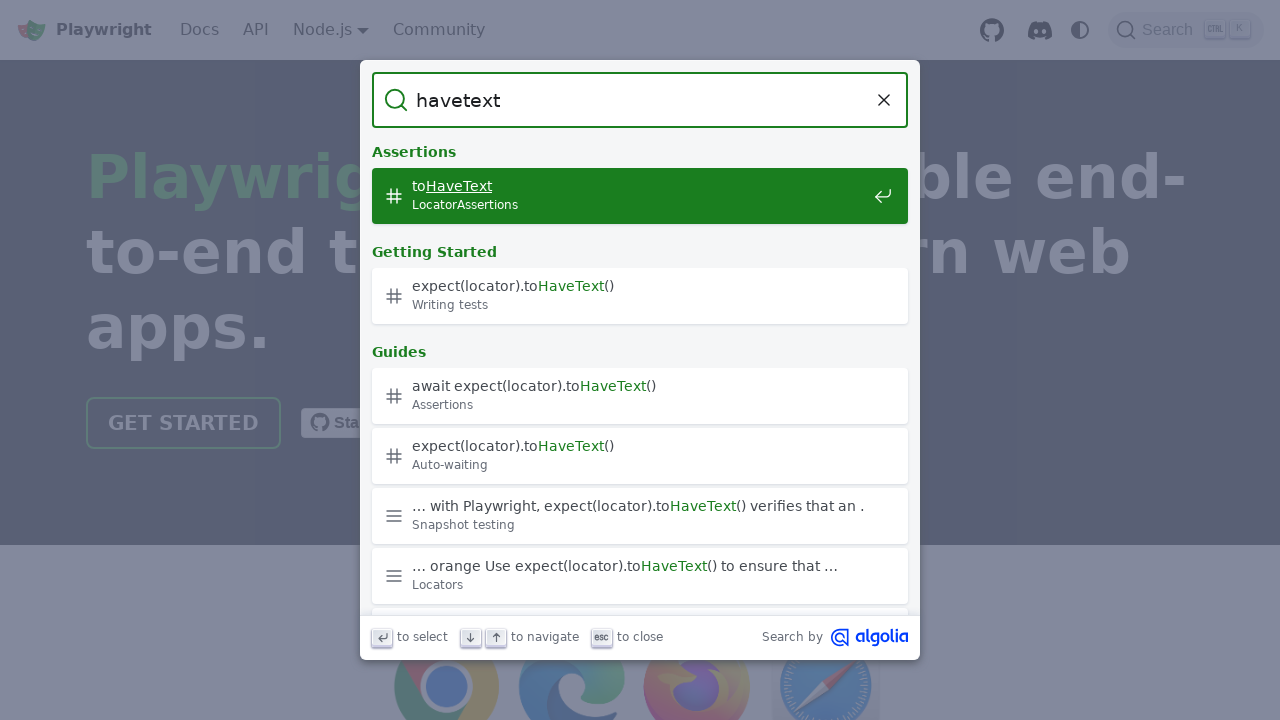

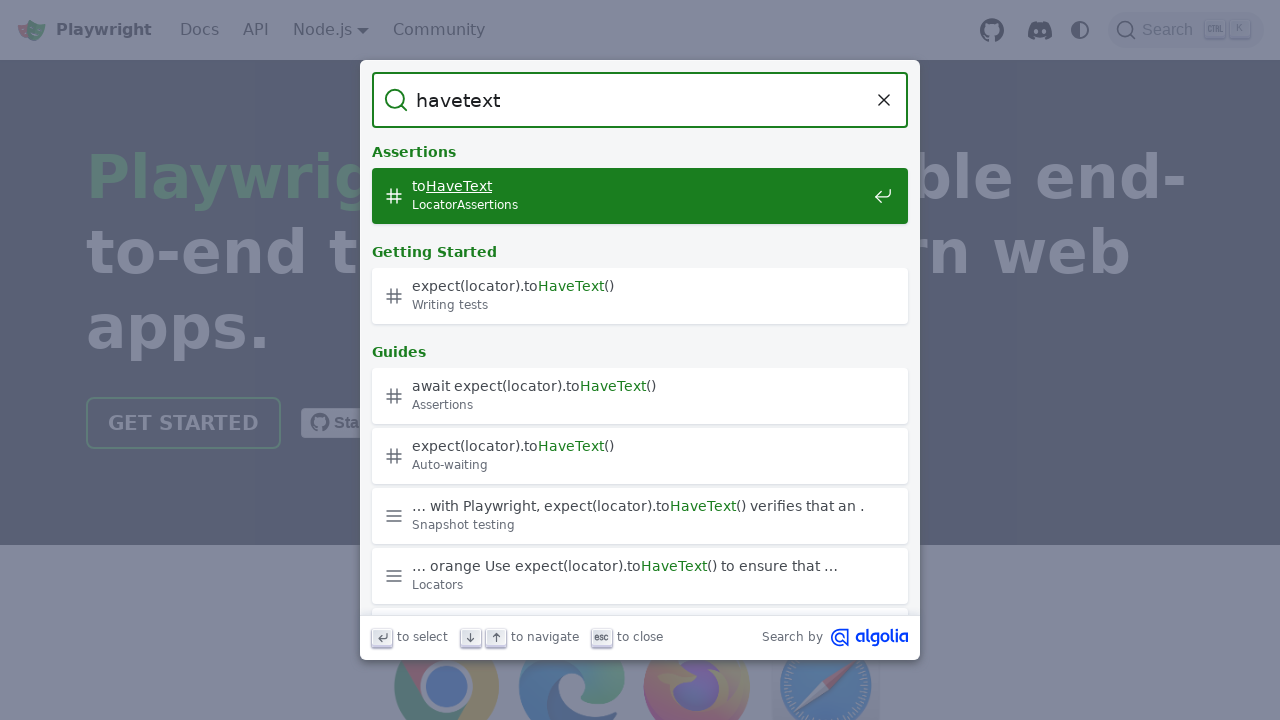